Tests the jQuery UI Sortable demo by navigating to the sortable page, switching to the demo iframe, and performing drag-and-drop actions to reorder list items

Starting URL: https://jqueryui.com/

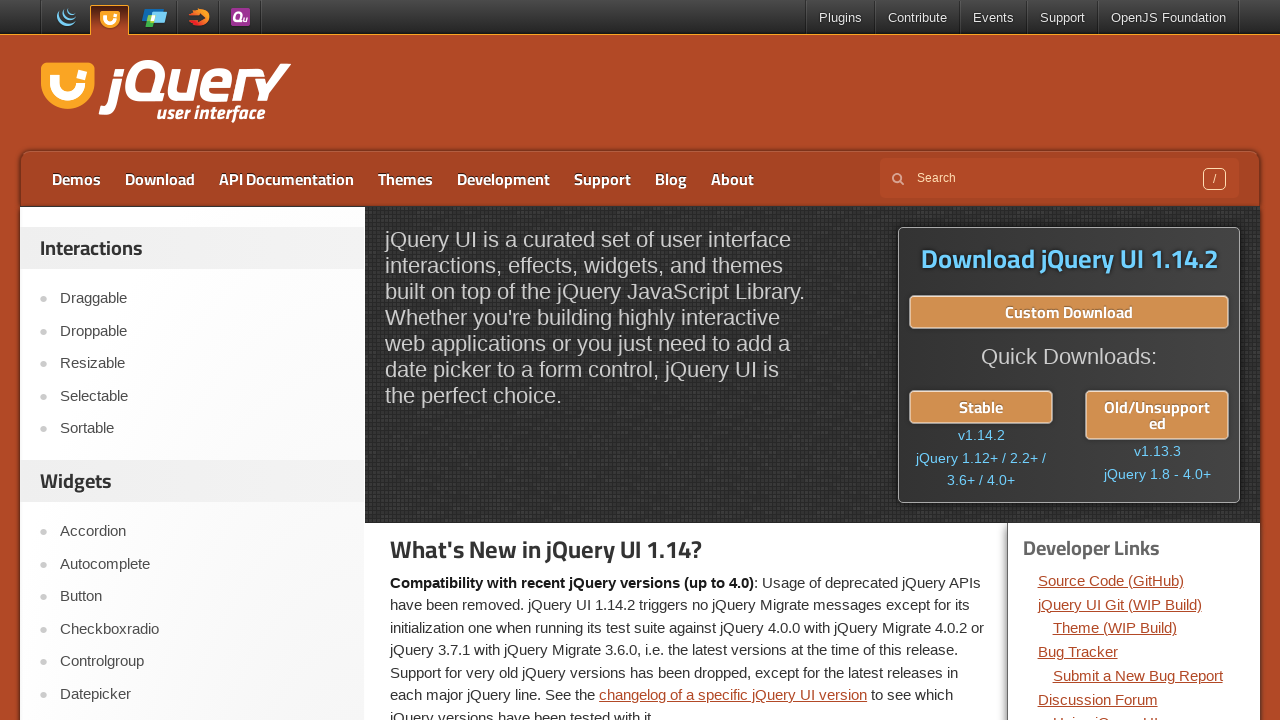

Clicked on Sortable link to navigate to the sortable demo at (202, 429) on text=Sortable
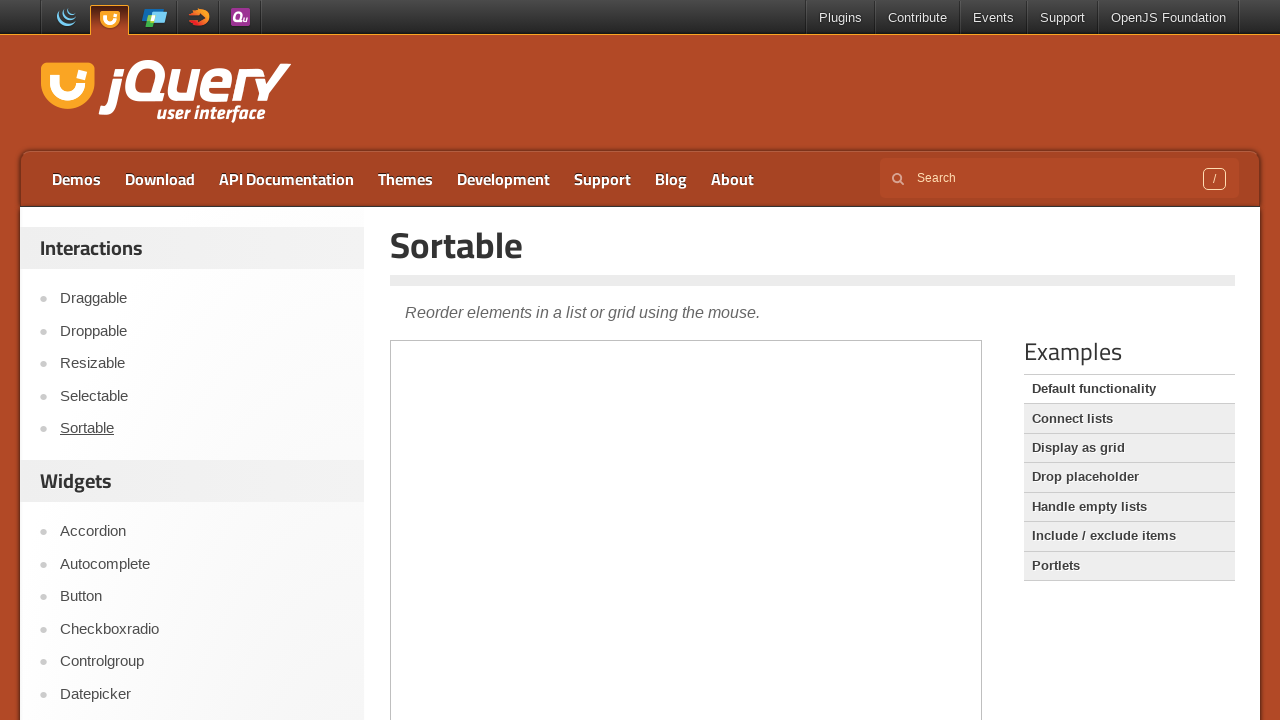

Selected the demo iframe
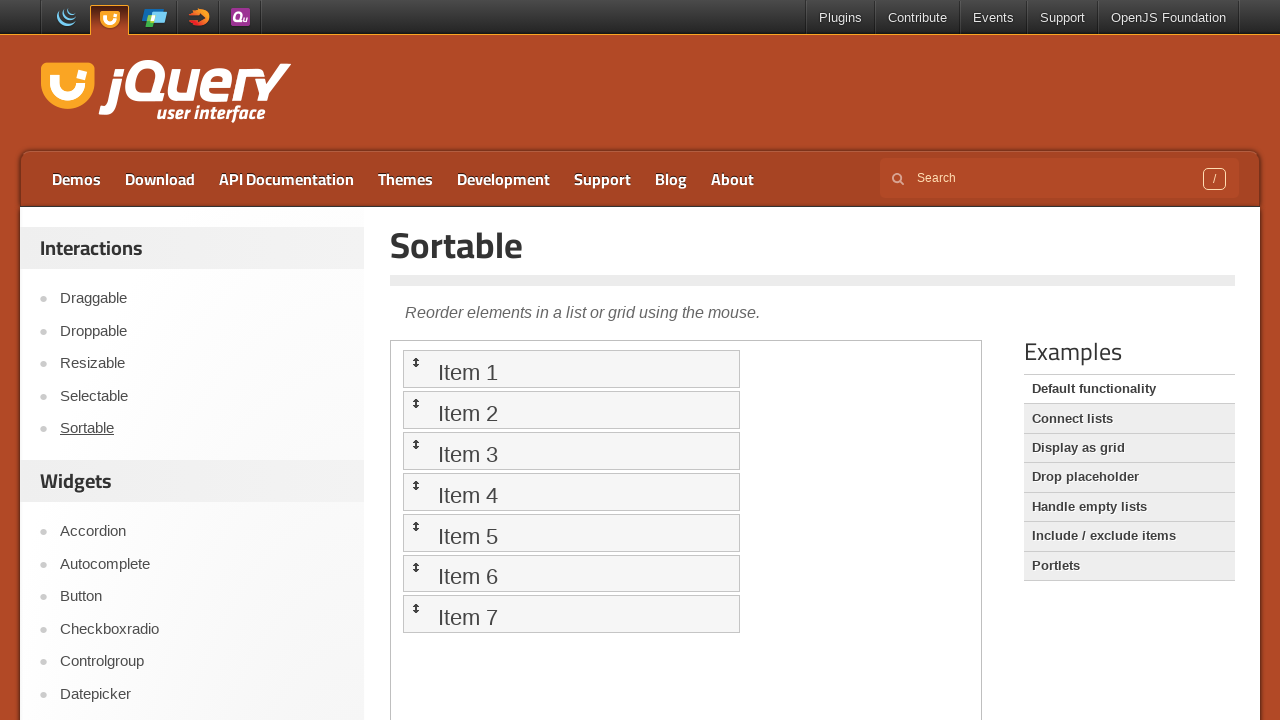

Sortable list items became visible
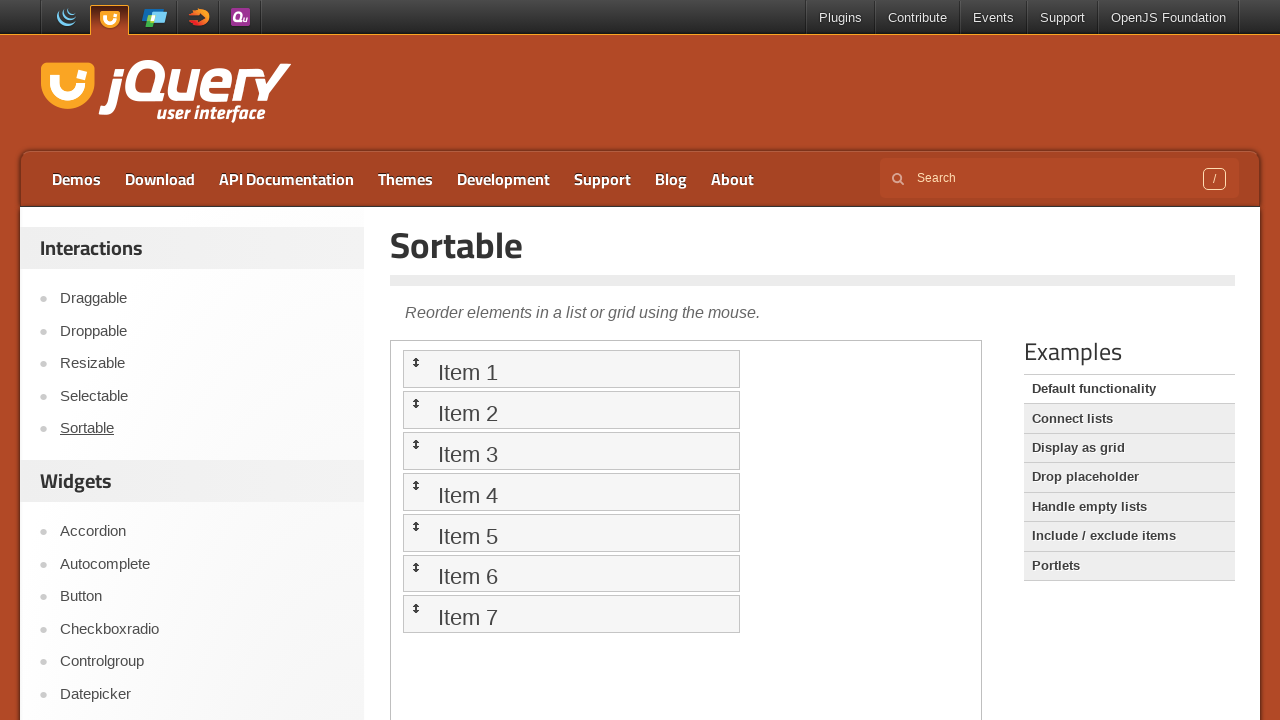

Located sortable list item 1
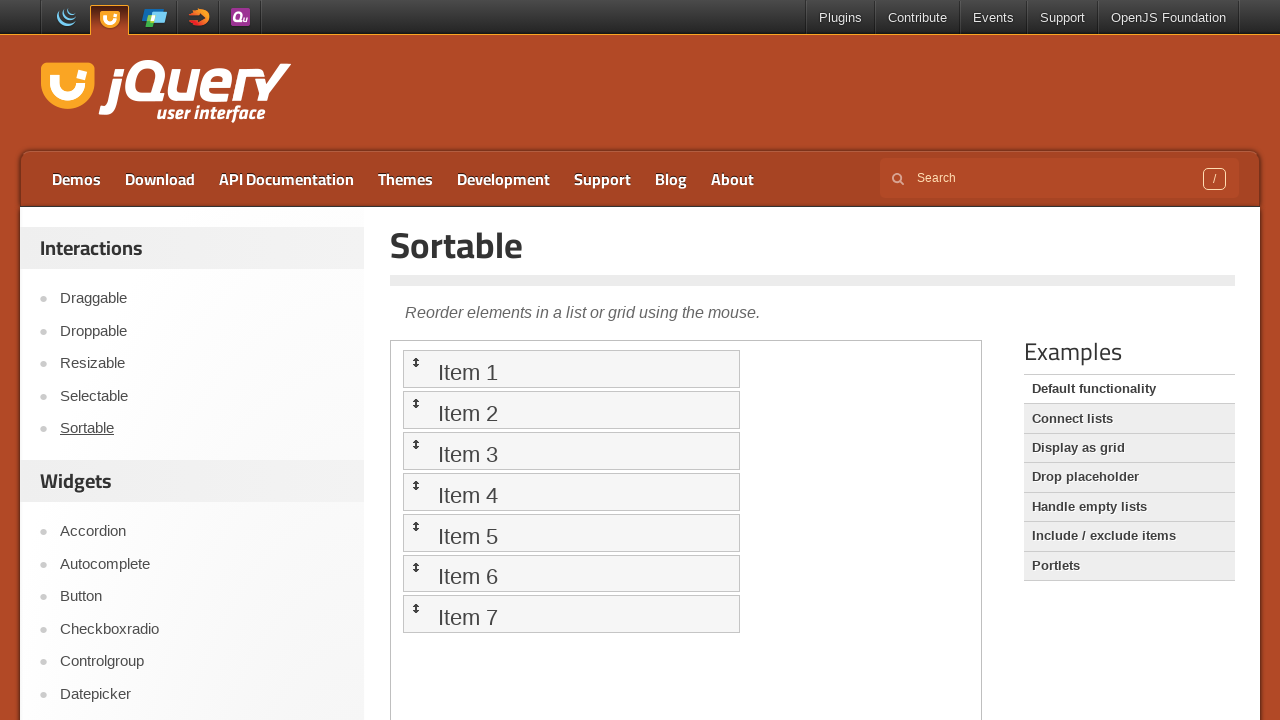

Located sortable list item 2
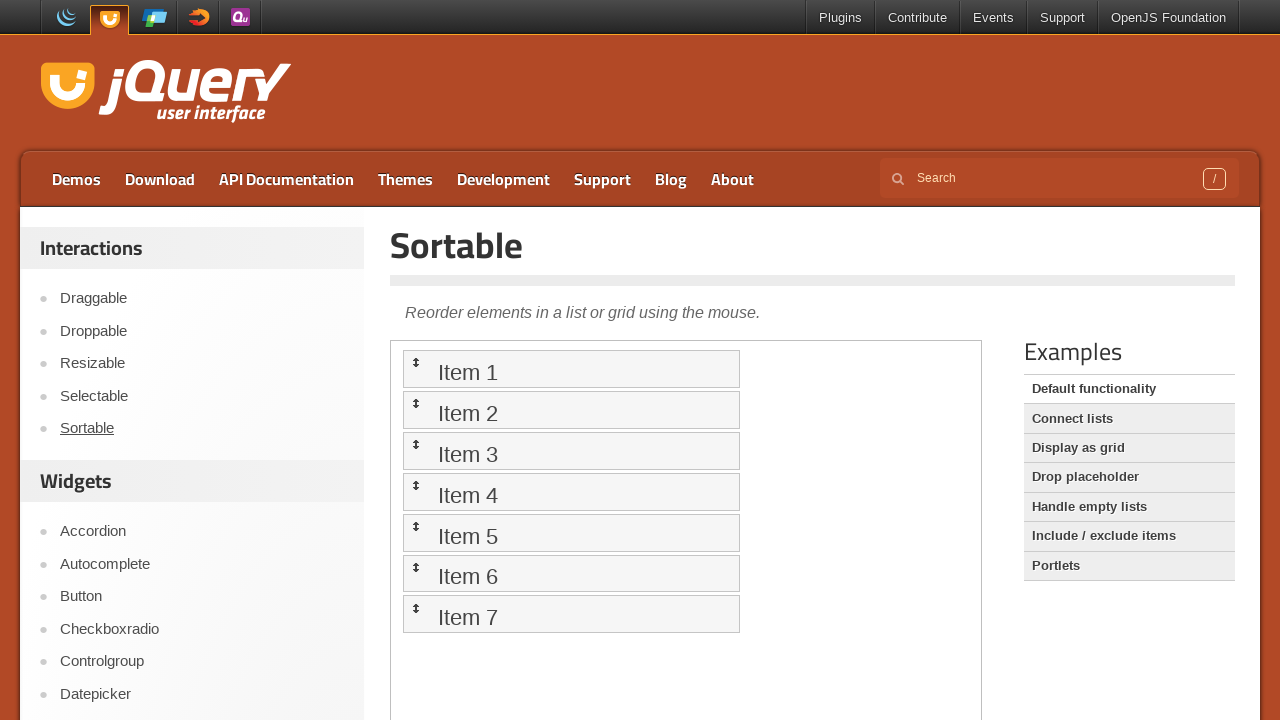

Located sortable list item 3
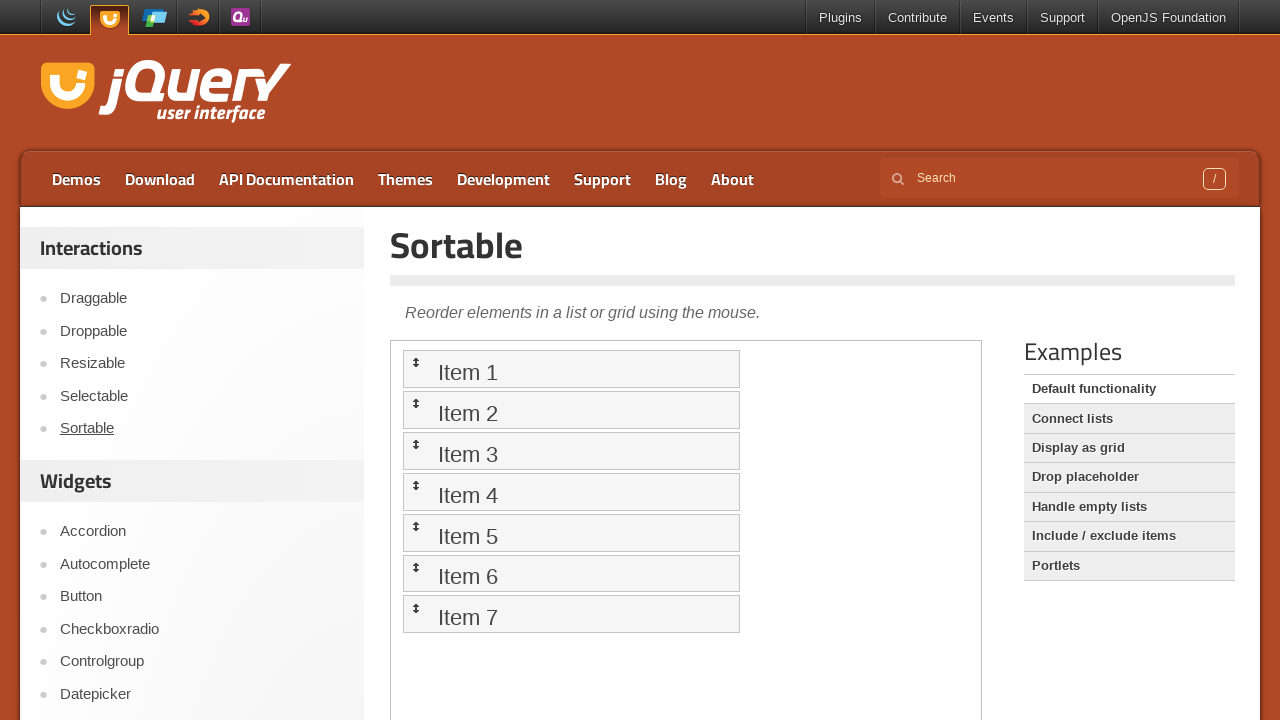

Located sortable list item 4
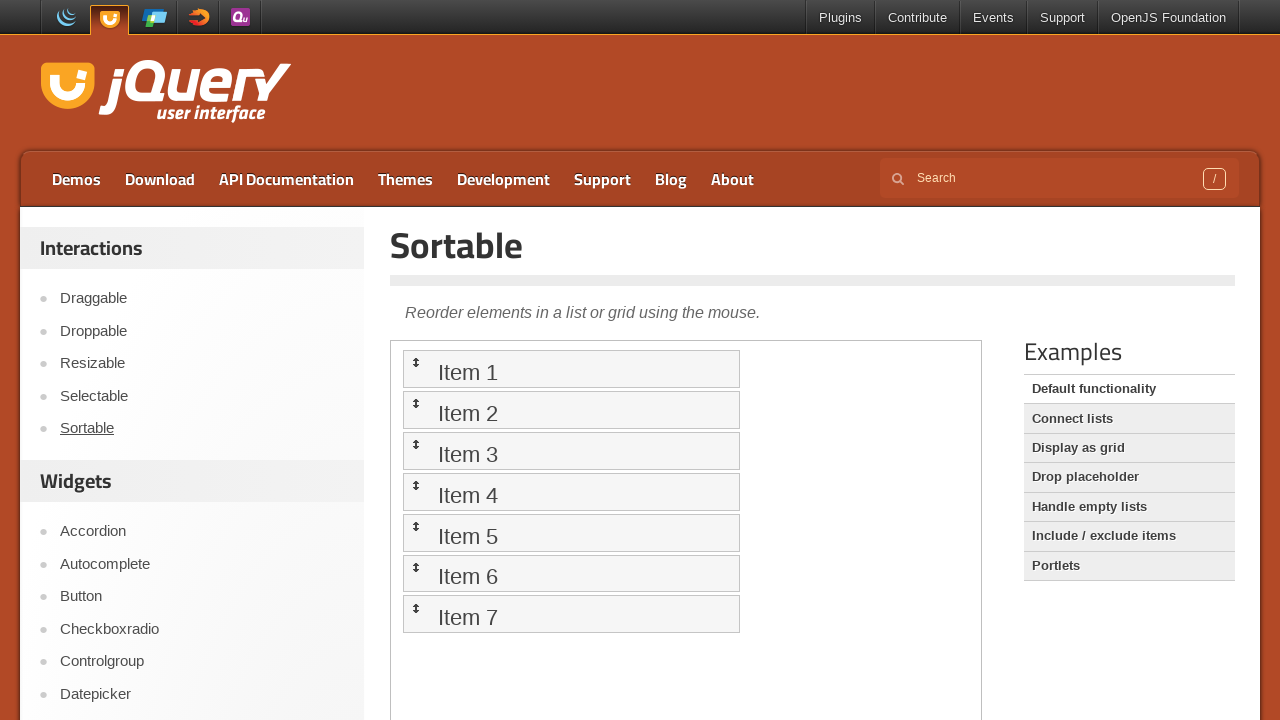

Located sortable list item 5
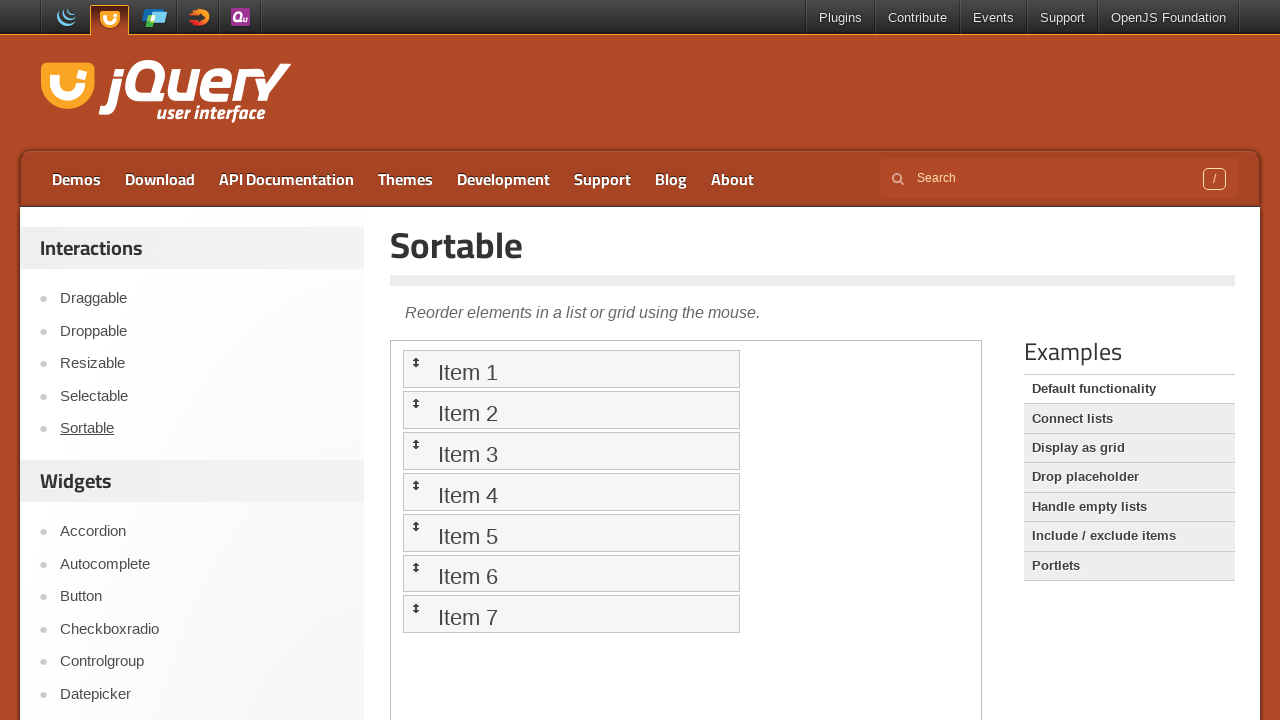

Located sortable list item 6
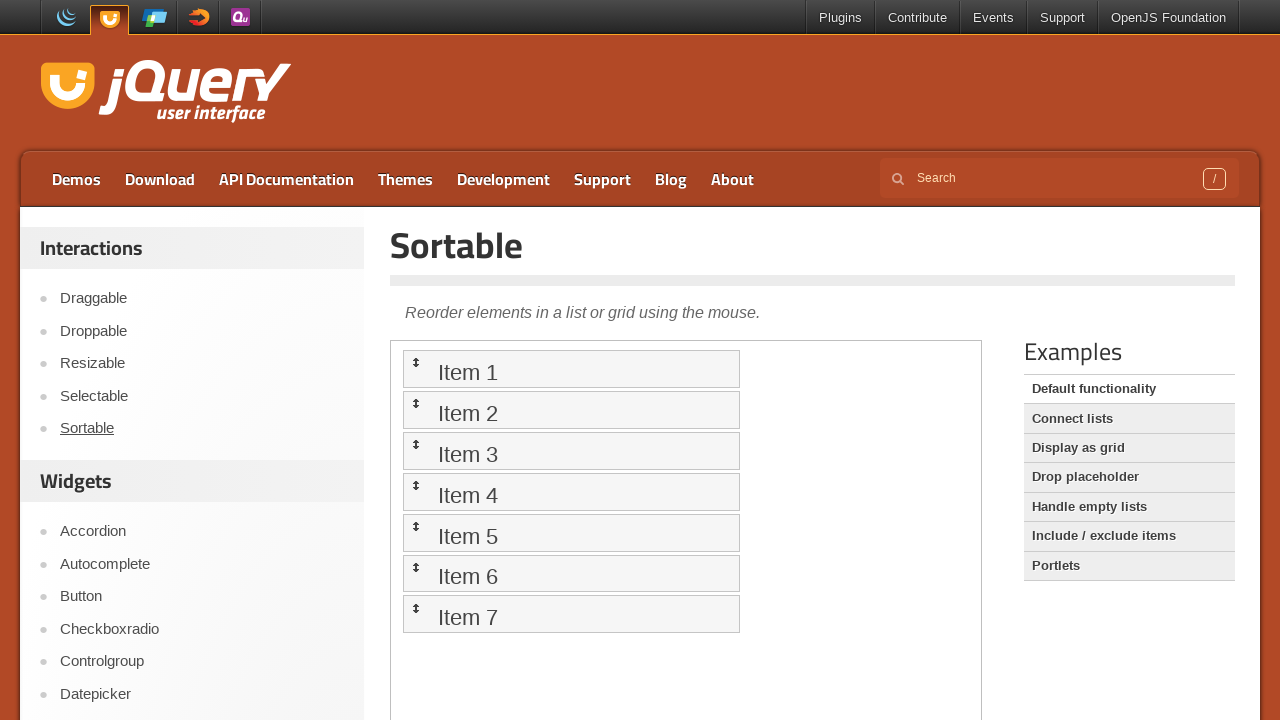

Dragged item 6 to item 4 position at (571, 492)
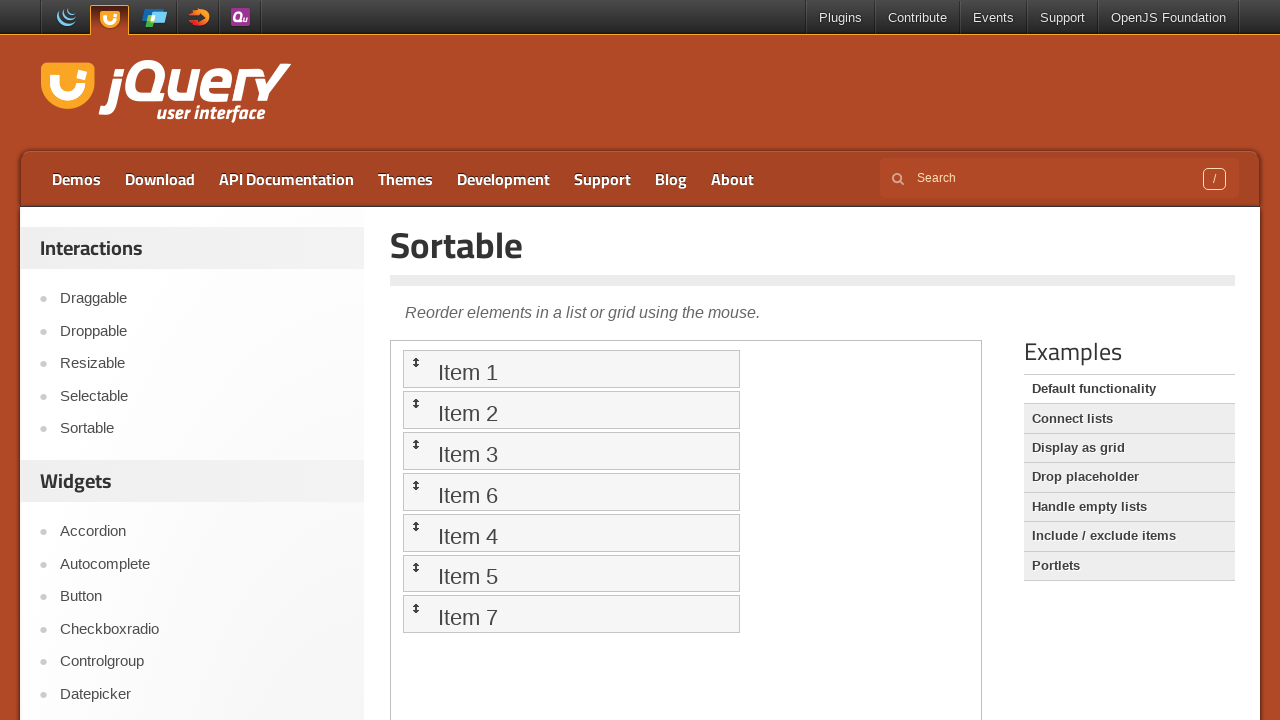

Dragged item 5 to item 3 position at (571, 451)
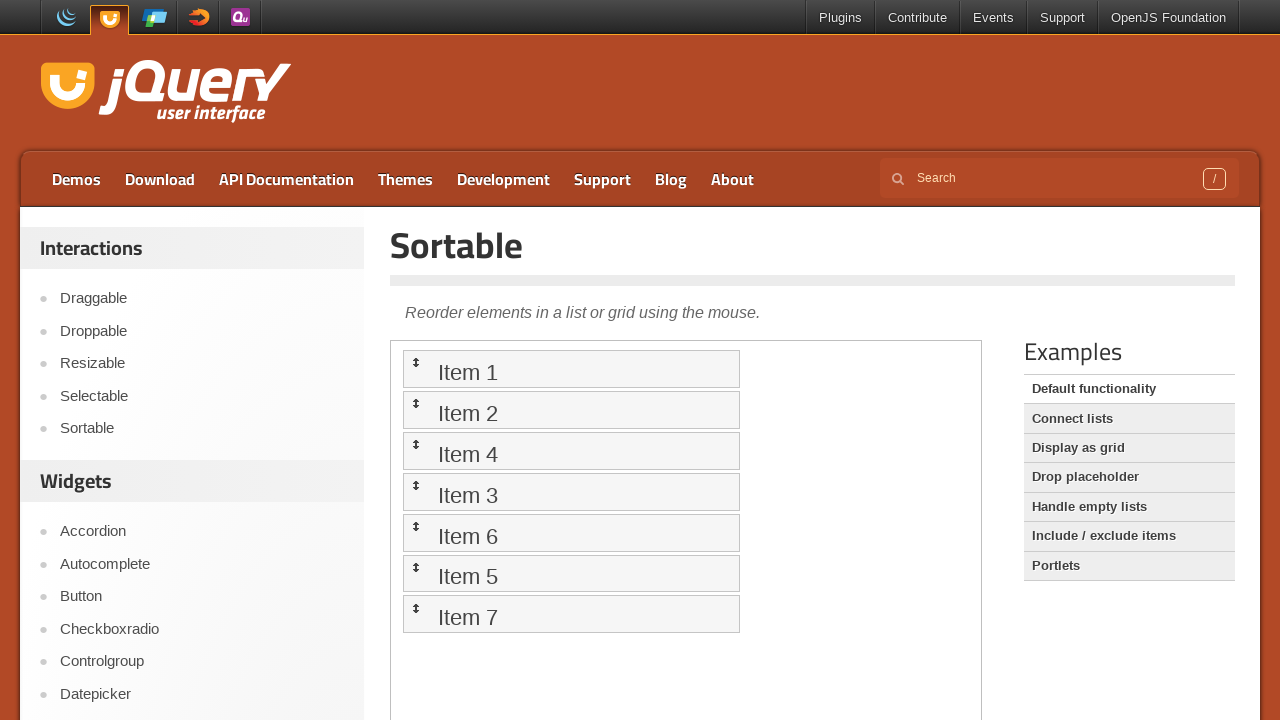

Dragged item 2 to item 1 position at (571, 369)
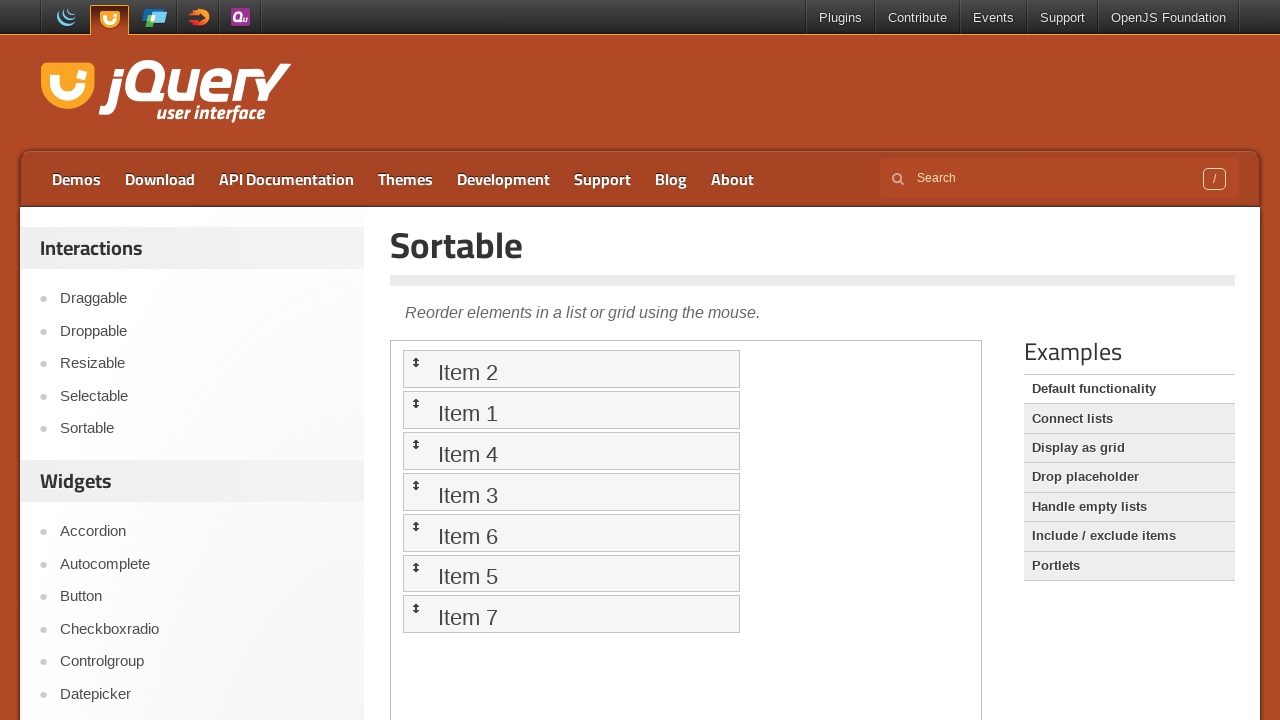

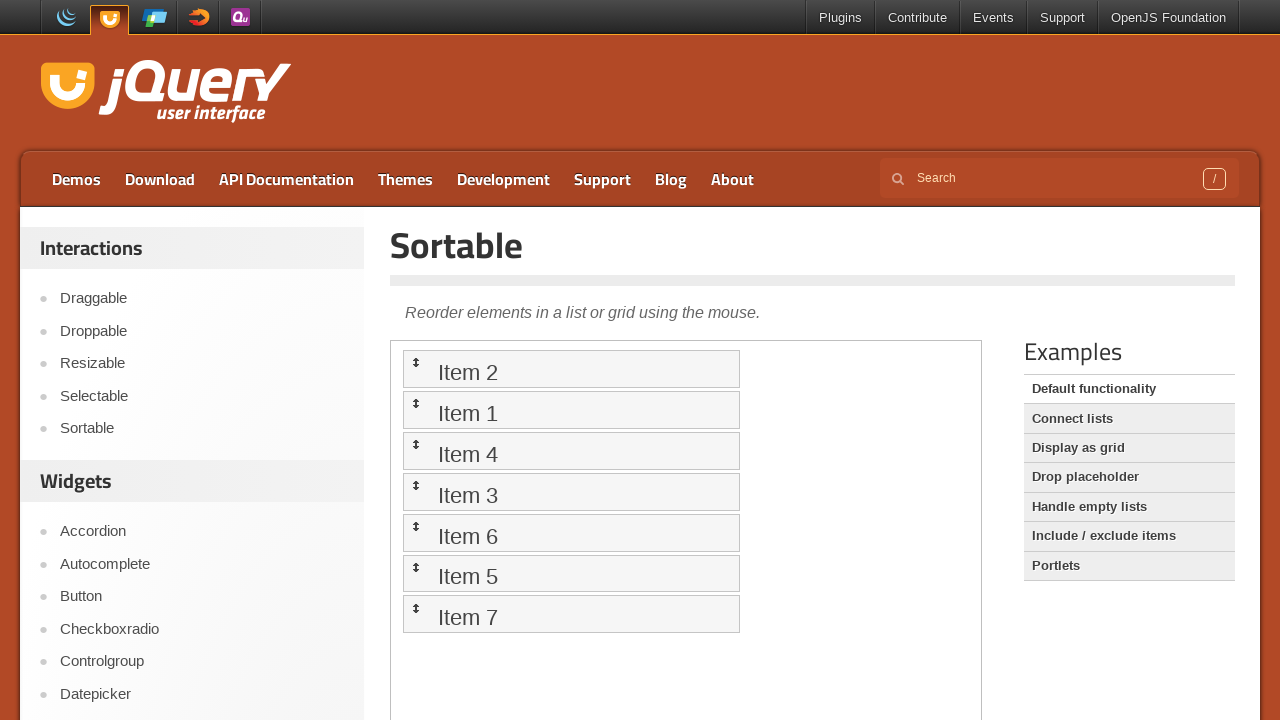